Tests drag and drop functionality using Playwright's built-in dragTo method to drag an element to a target location

Starting URL: https://testautomationpractice.blogspot.com/

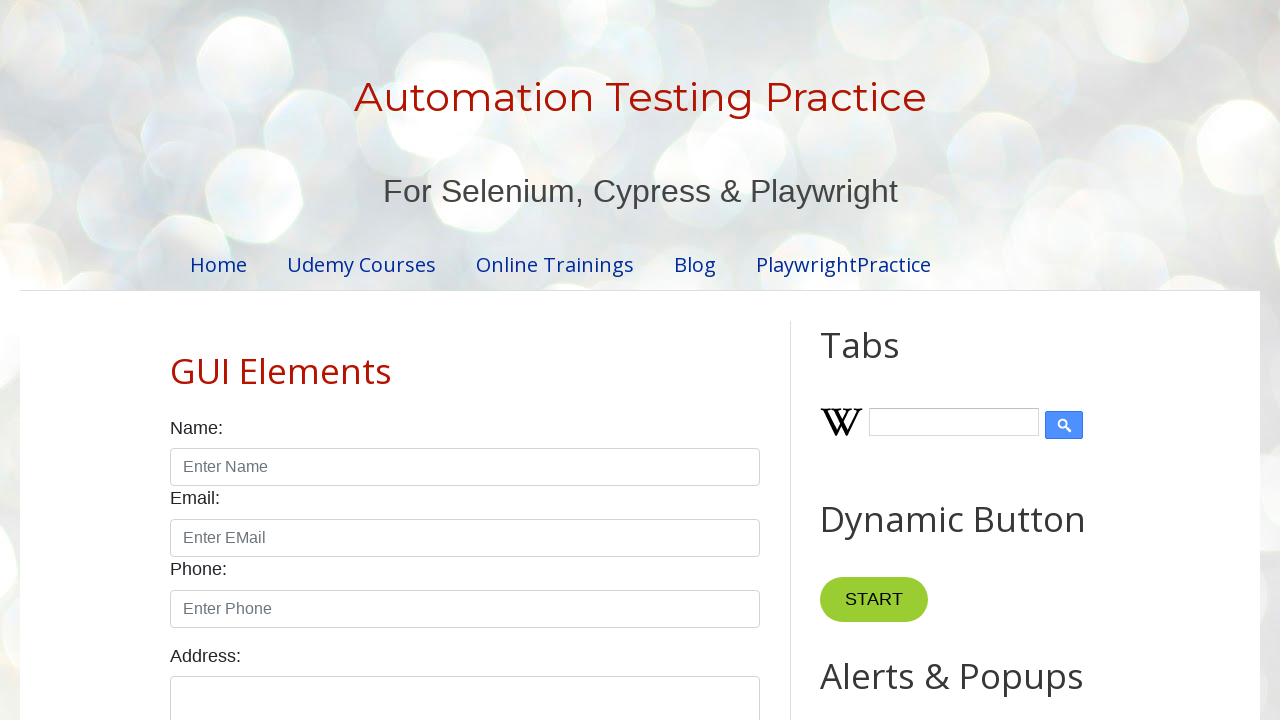

Located draggable source element with id 'draggable'
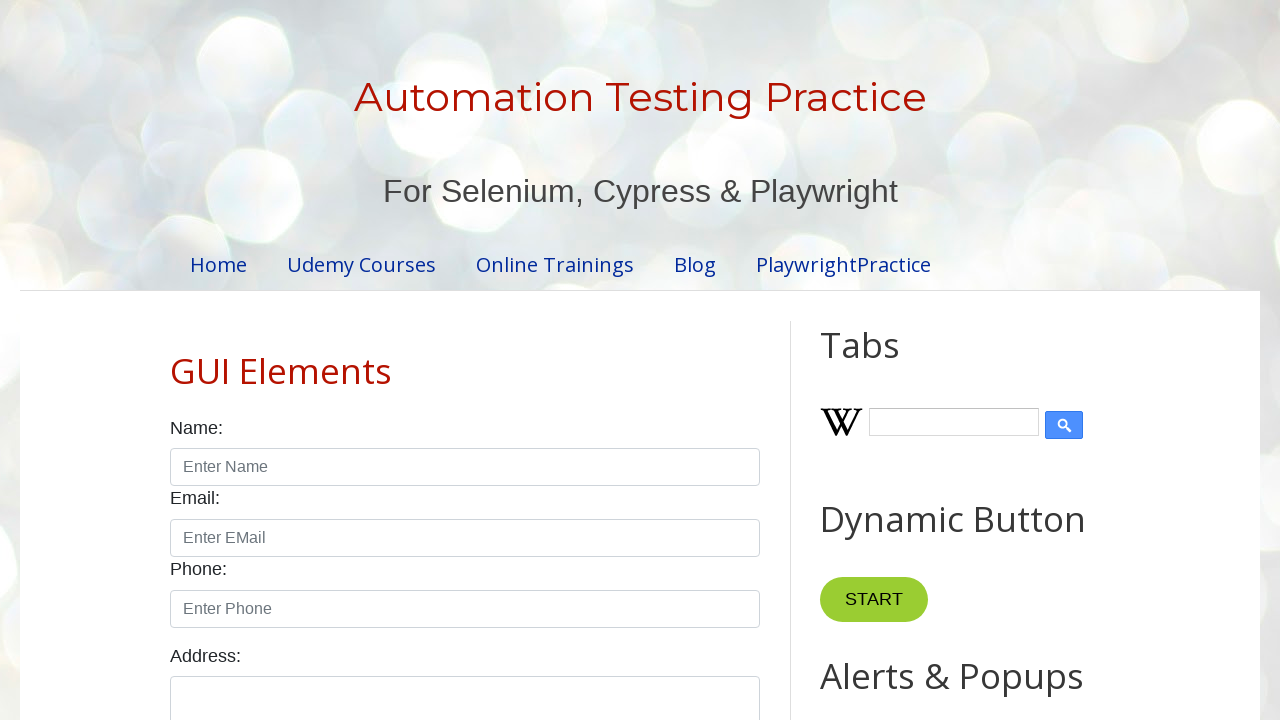

Located droppable target element with id 'droppable'
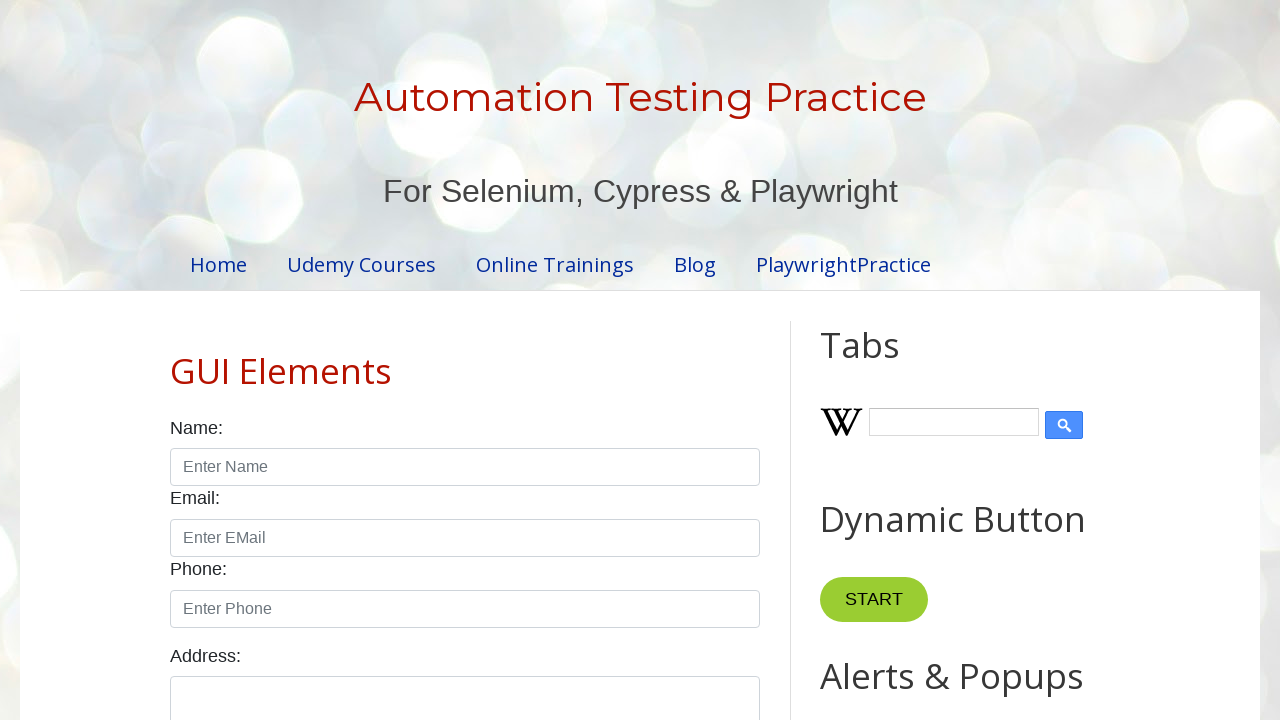

Dragged source element to target element using dragTo method at (1015, 386)
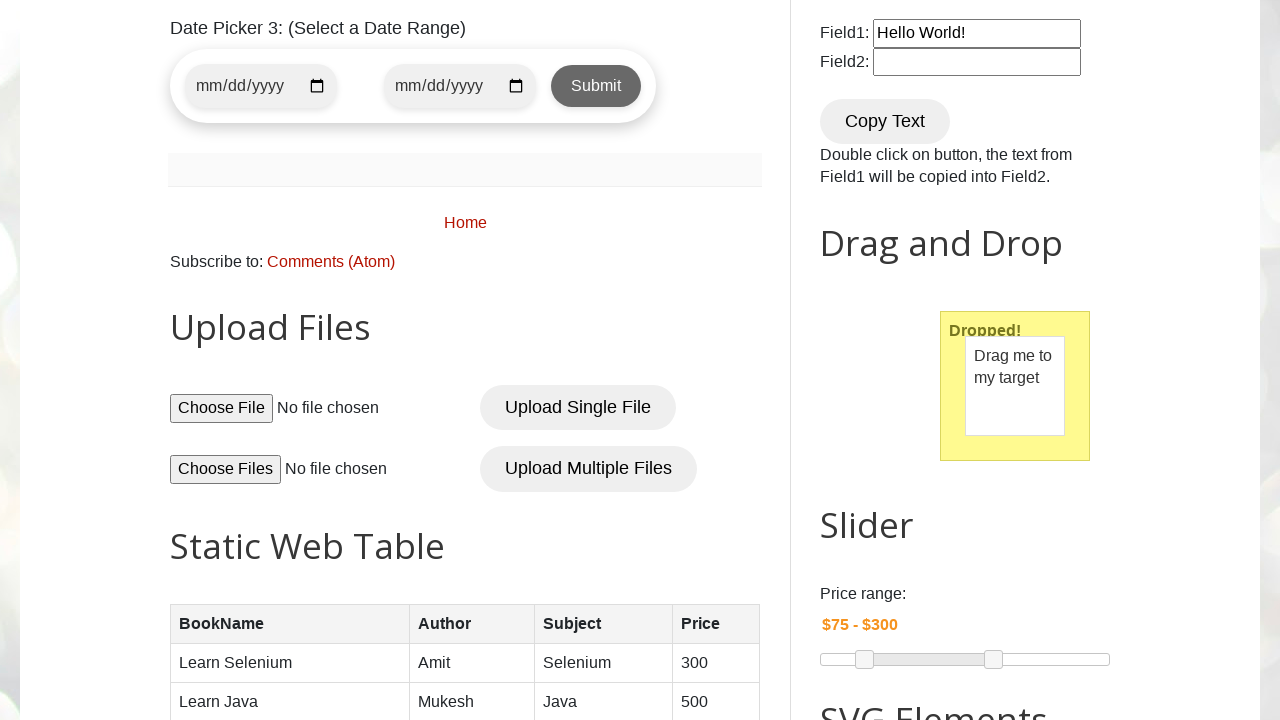

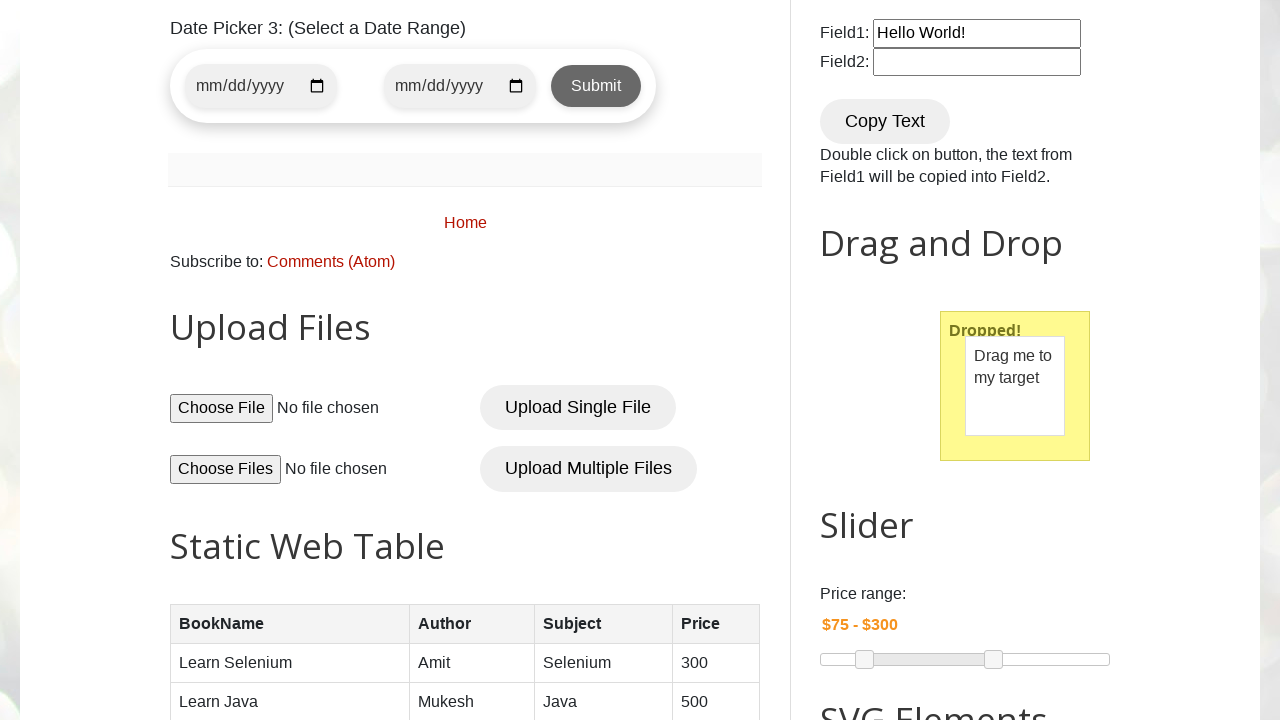